Tests the Forgot Password link functionality on the OrangeHRM demo login page by clicking the forgot password link.

Starting URL: https://opensource-demo.orangehrmlive.com/

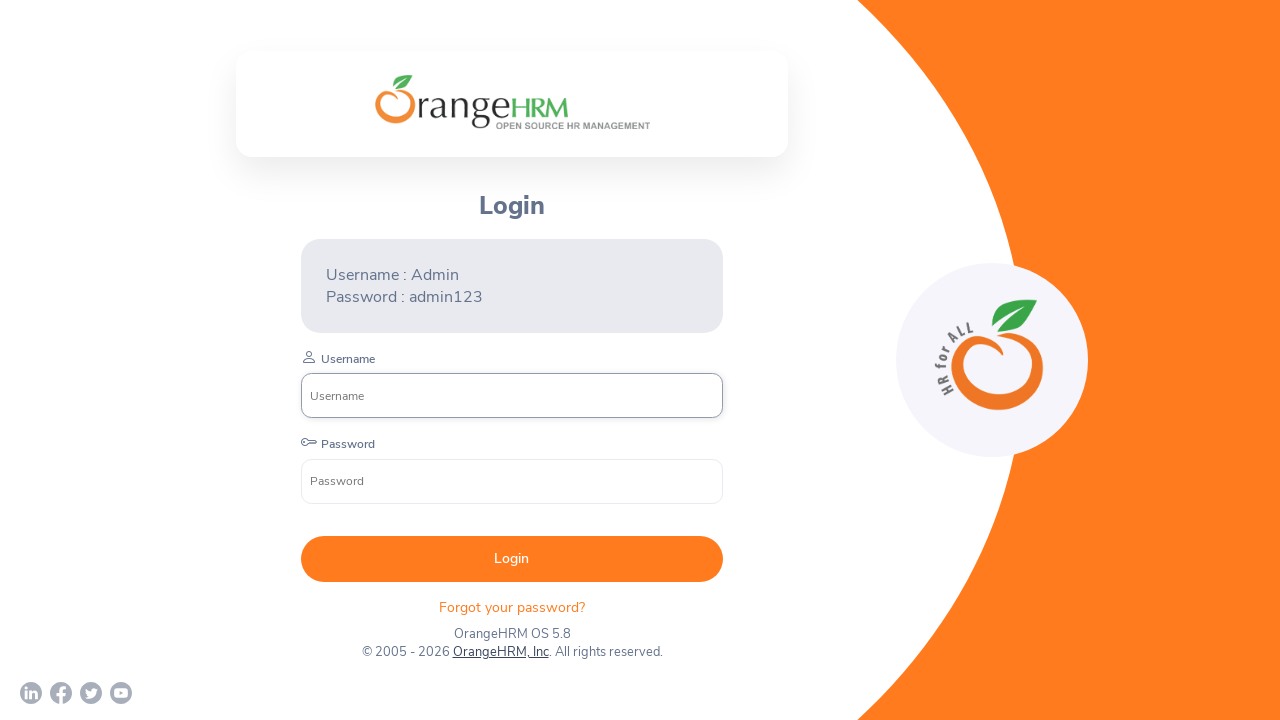

Page loaded and network idle
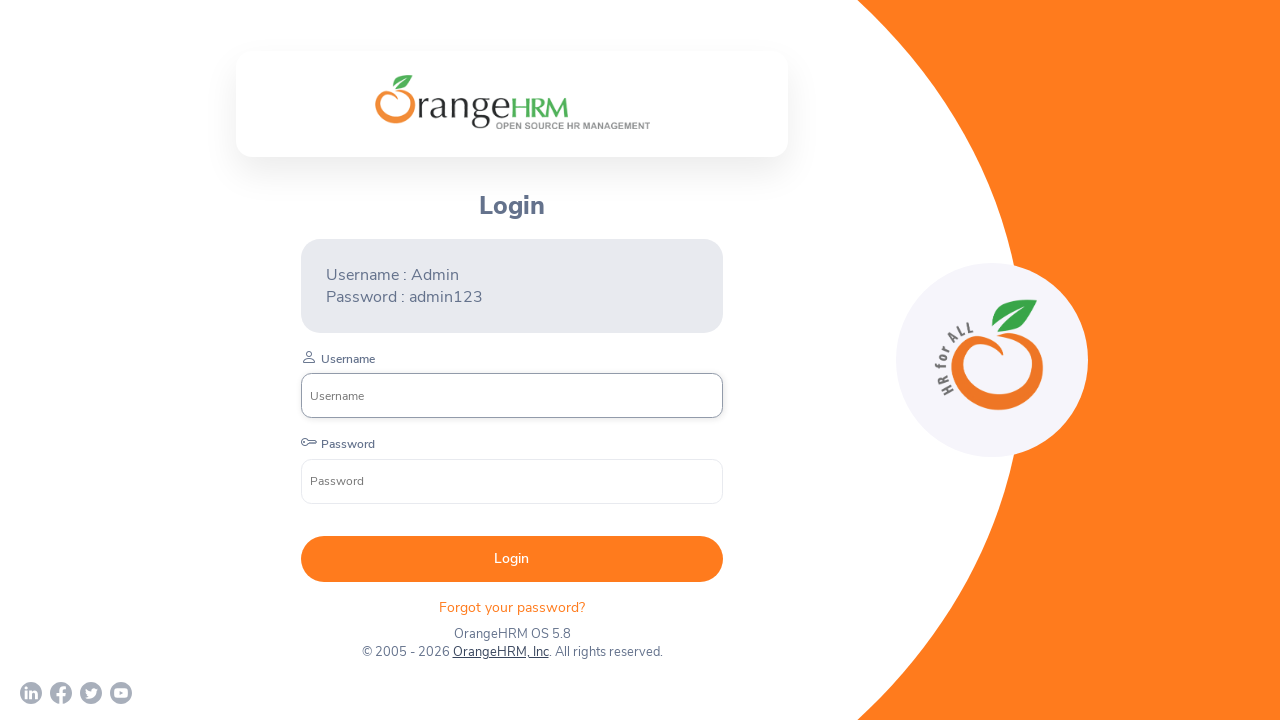

Clicked on 'Forgot your password?' link at (512, 607) on text=Forgot your password?
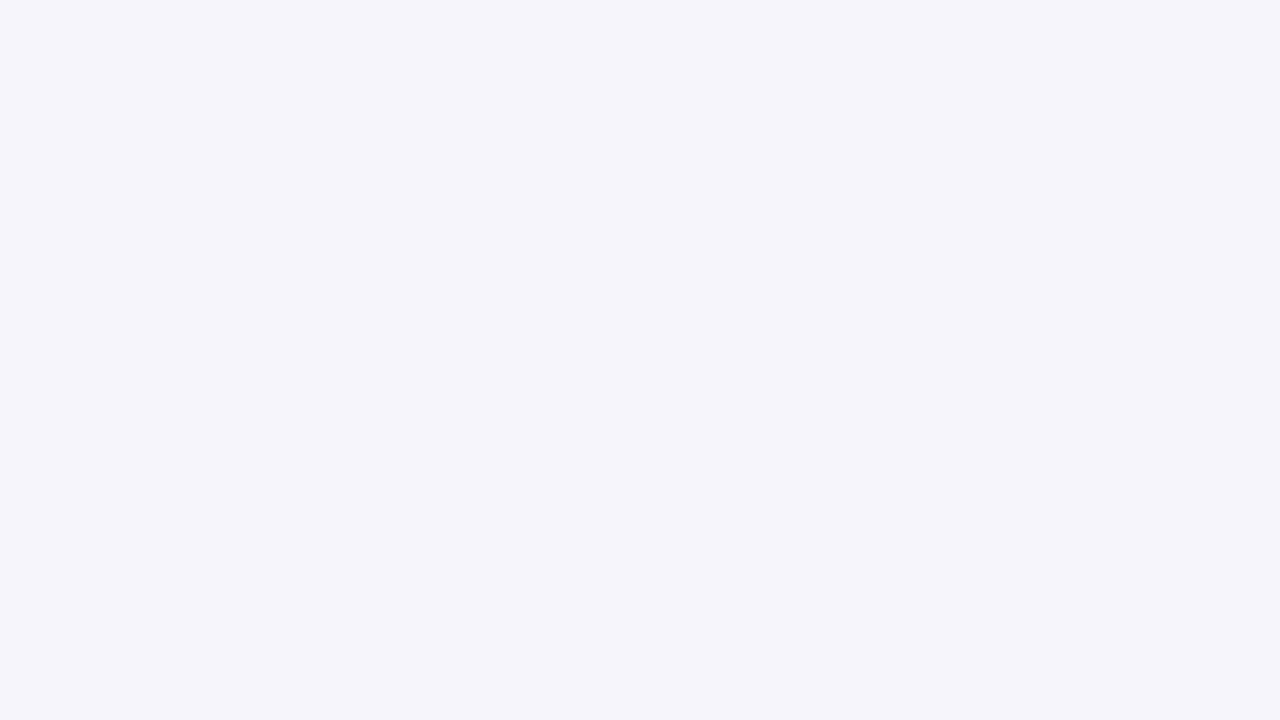

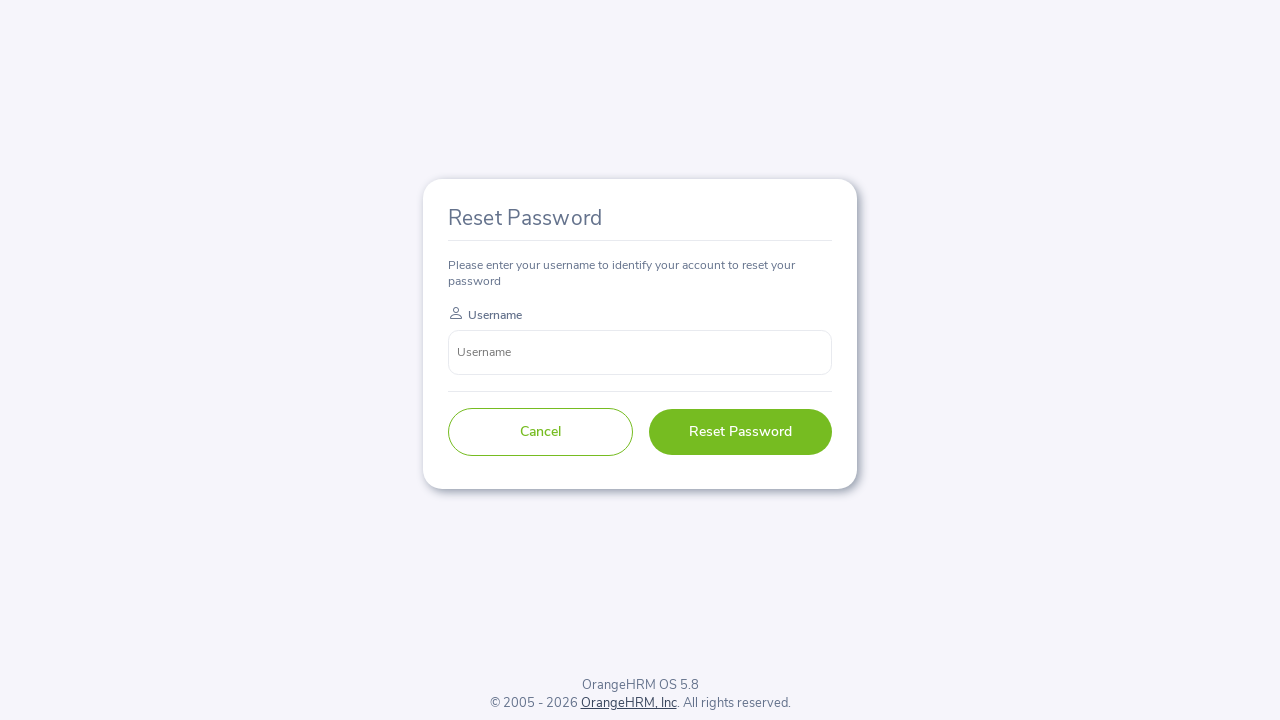